Tests an explicit wait scenario where the script waits for a price element to show "100", then clicks a book button, calculates a mathematical result based on an input value, enters the result, and submits the form.

Starting URL: http://suninjuly.github.io/explicit_wait2.html

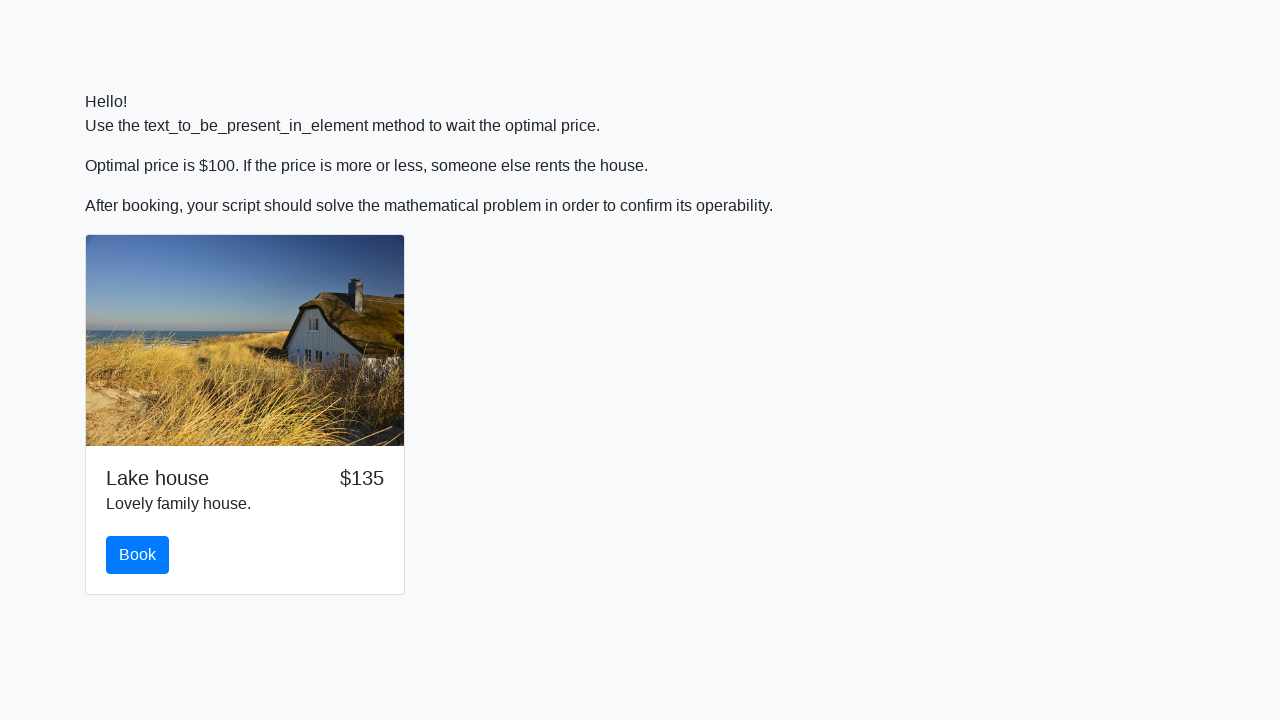

Waited for price element to show '100'
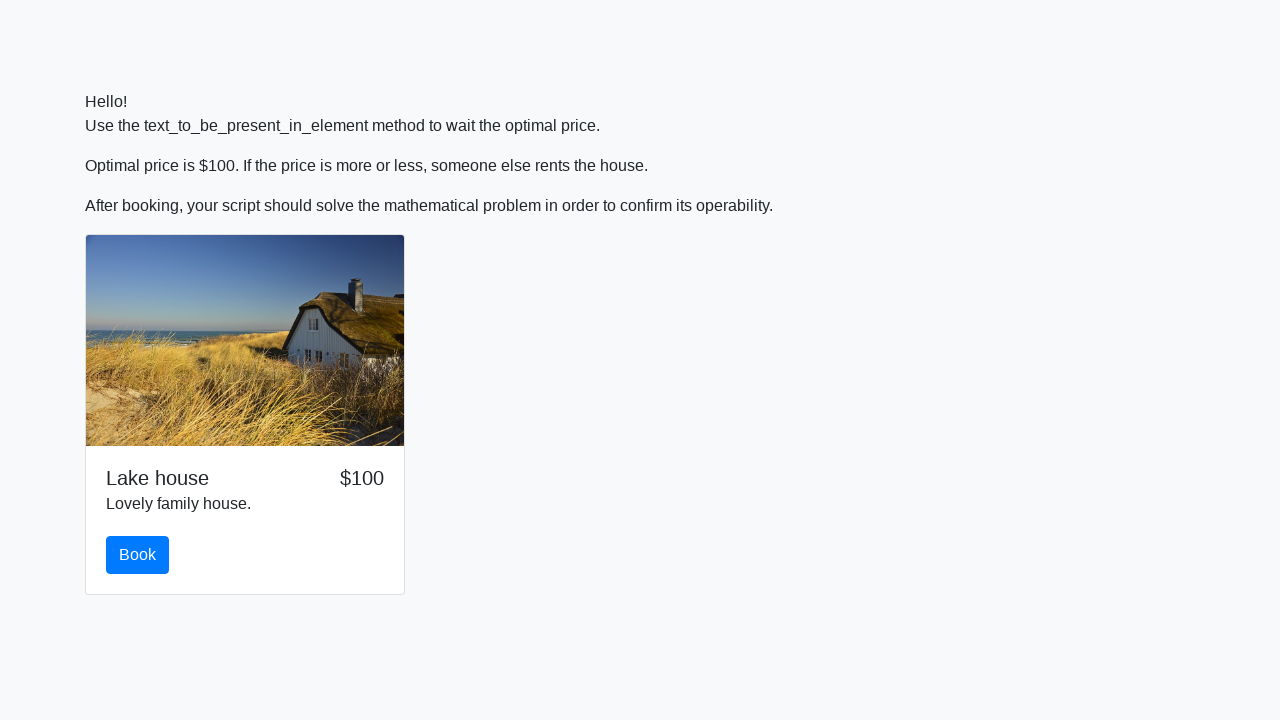

Clicked the book button at (138, 555) on #book
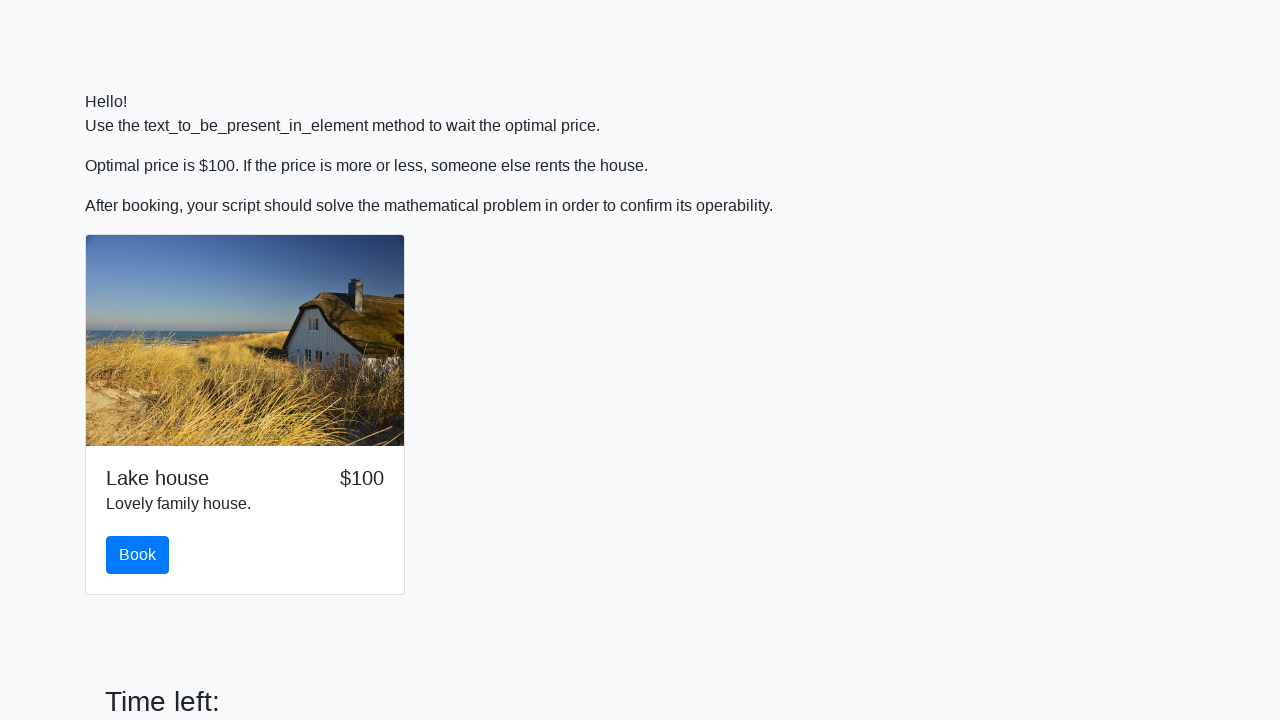

Scrolled down by 100 pixels
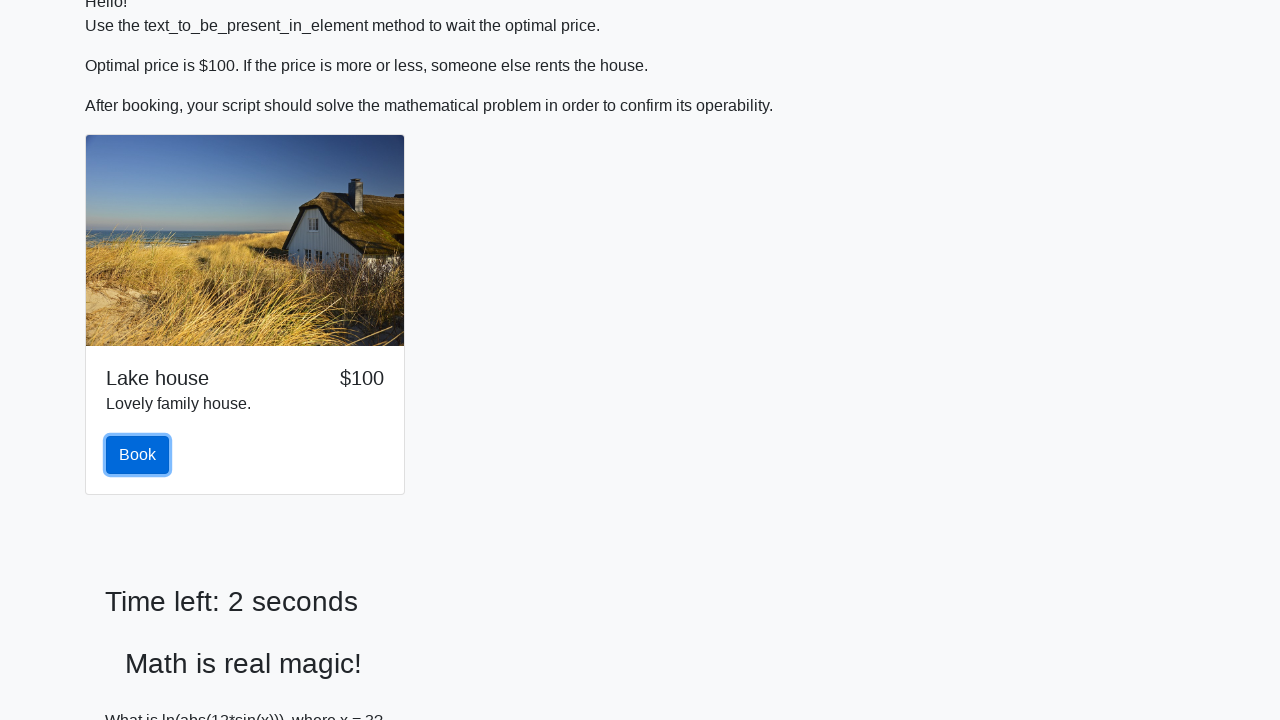

Retrieved input value: 3
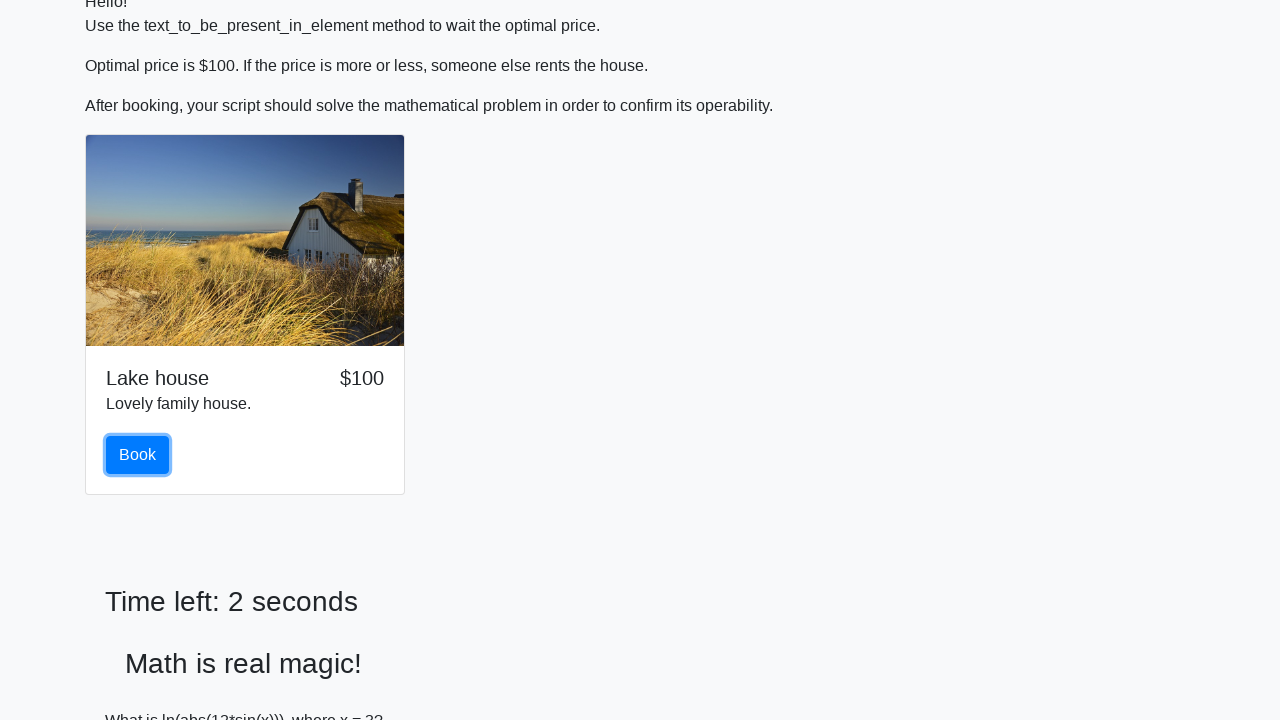

Calculated mathematical result: 0.5267620201779143
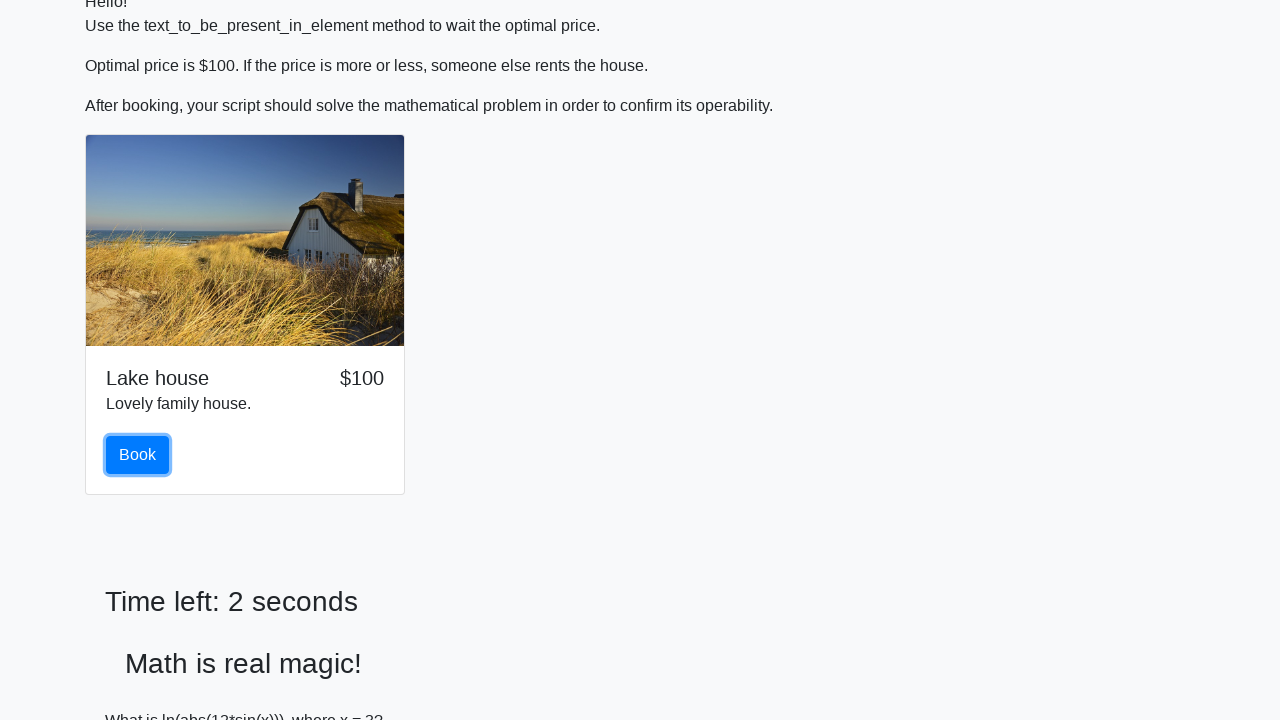

Entered calculated result '0.5267620201779143' into input field on input
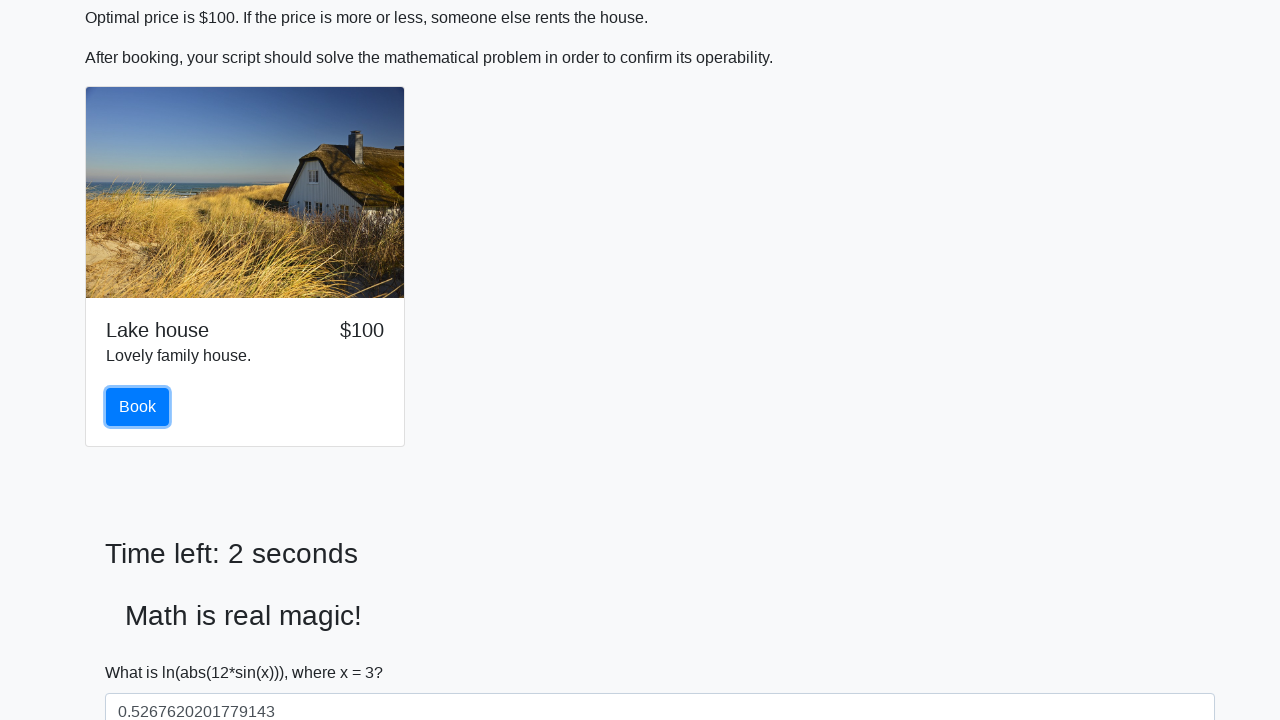

Clicked solve button to submit the form at (143, 651) on #solve
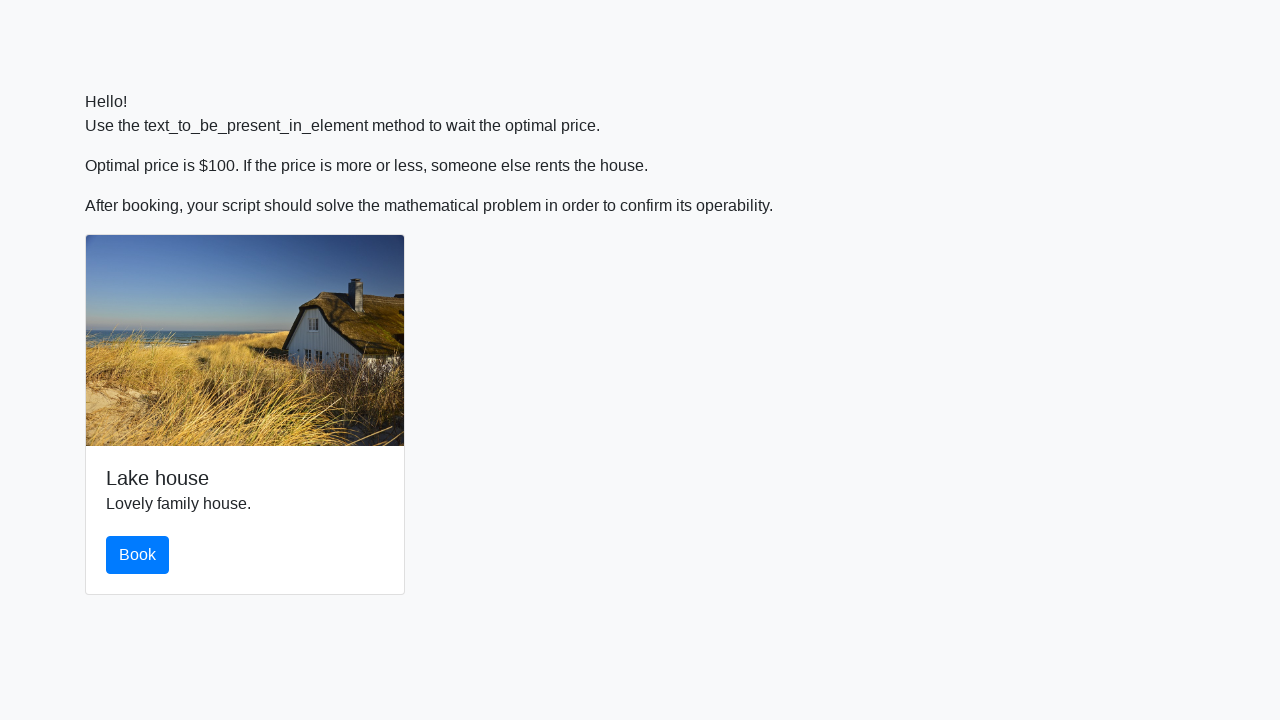

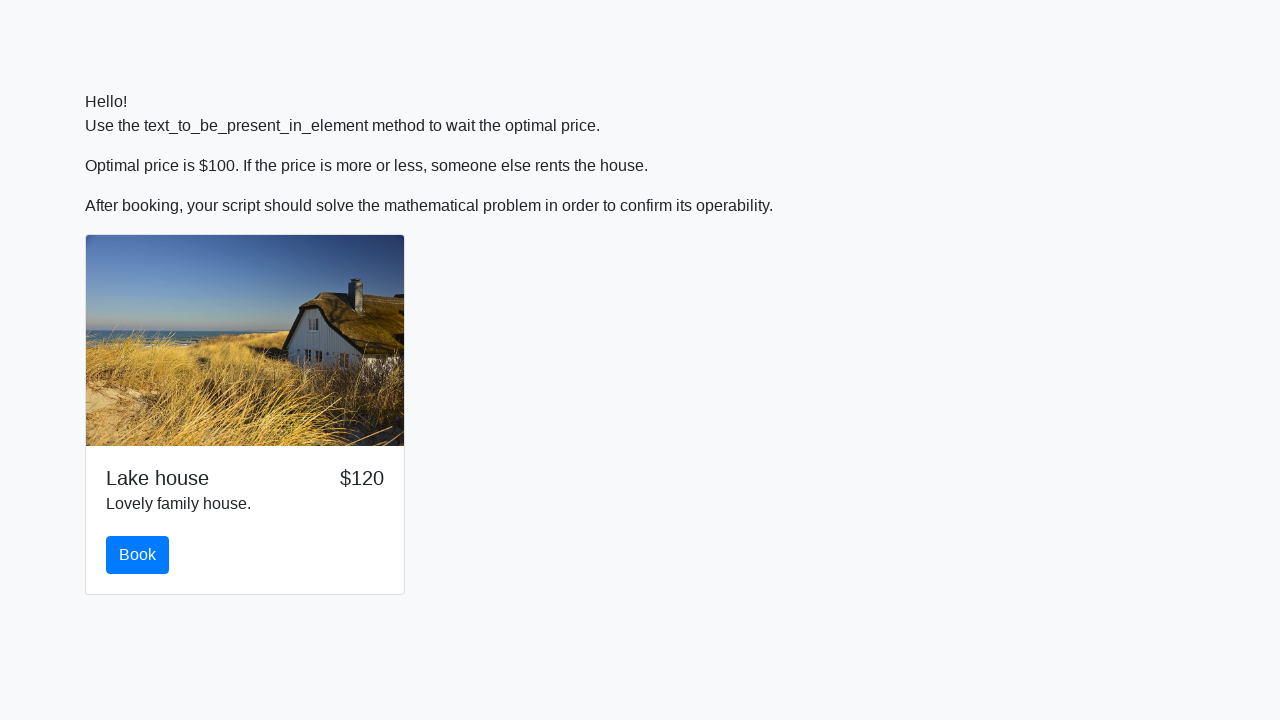